Tests an e-commerce flow by browsing products, adding Selenium course to cart, and modifying quantity in the cart

Starting URL: https://rahulshettyacademy.com/angularAppdemo

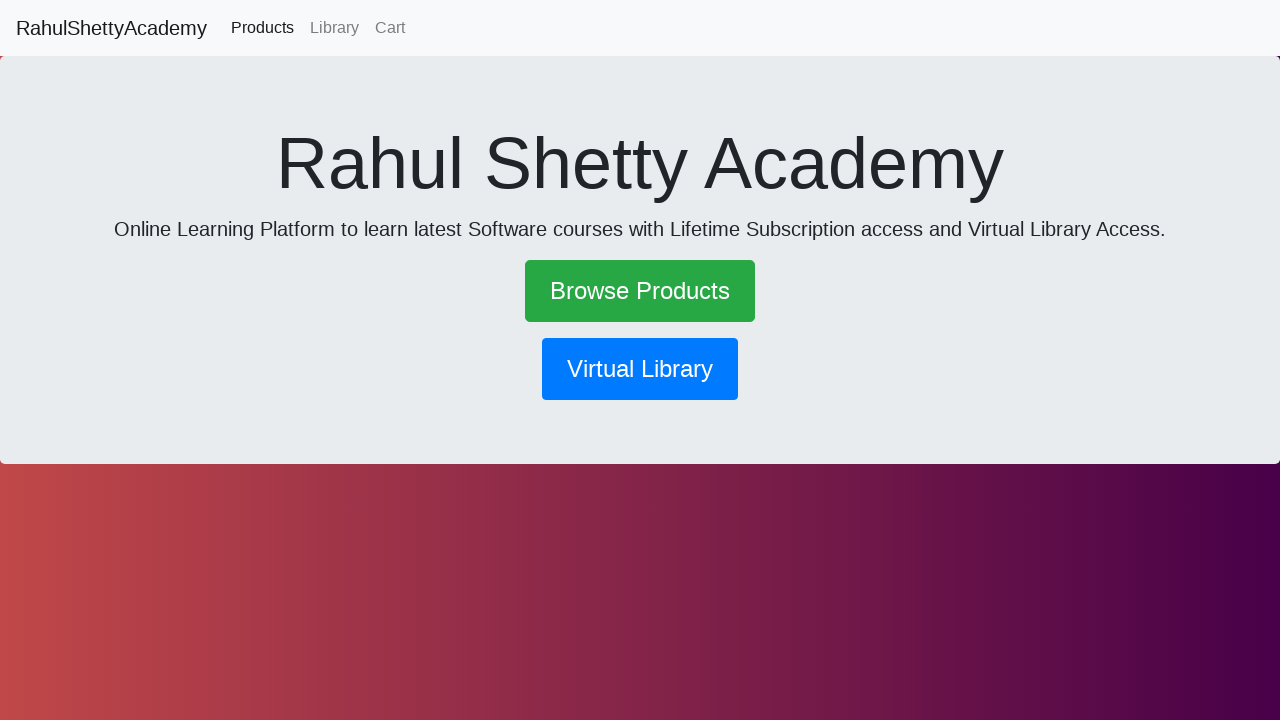

Clicked Browse Products link at (640, 291) on text=Browse Products
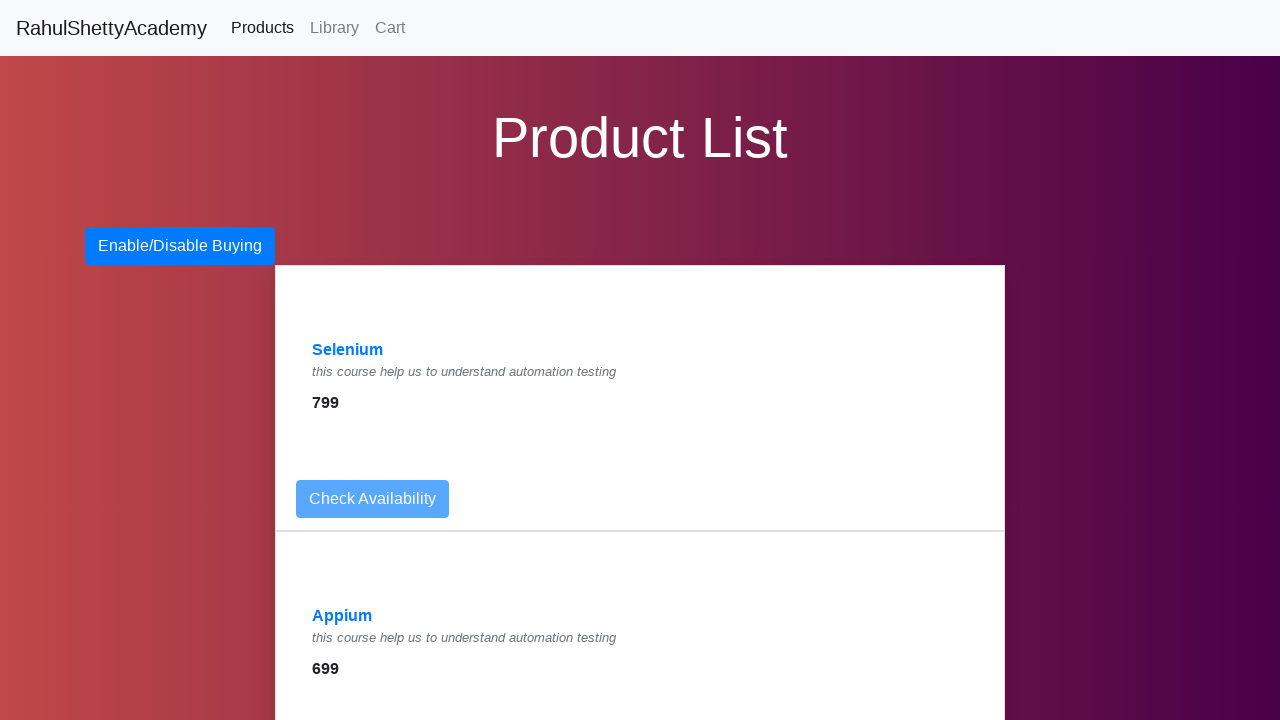

Clicked on Selenium product at (348, 350) on text=Selenium
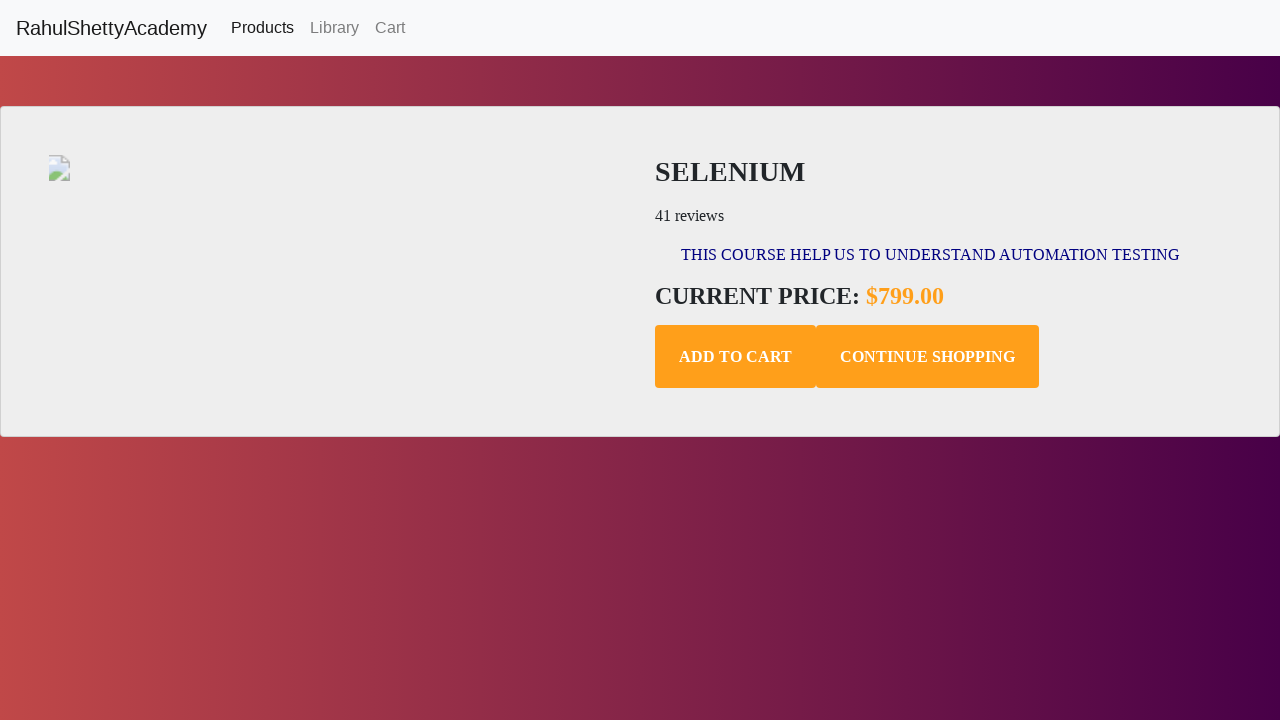

Added Selenium course to cart at (736, 357) on .add-to-cart
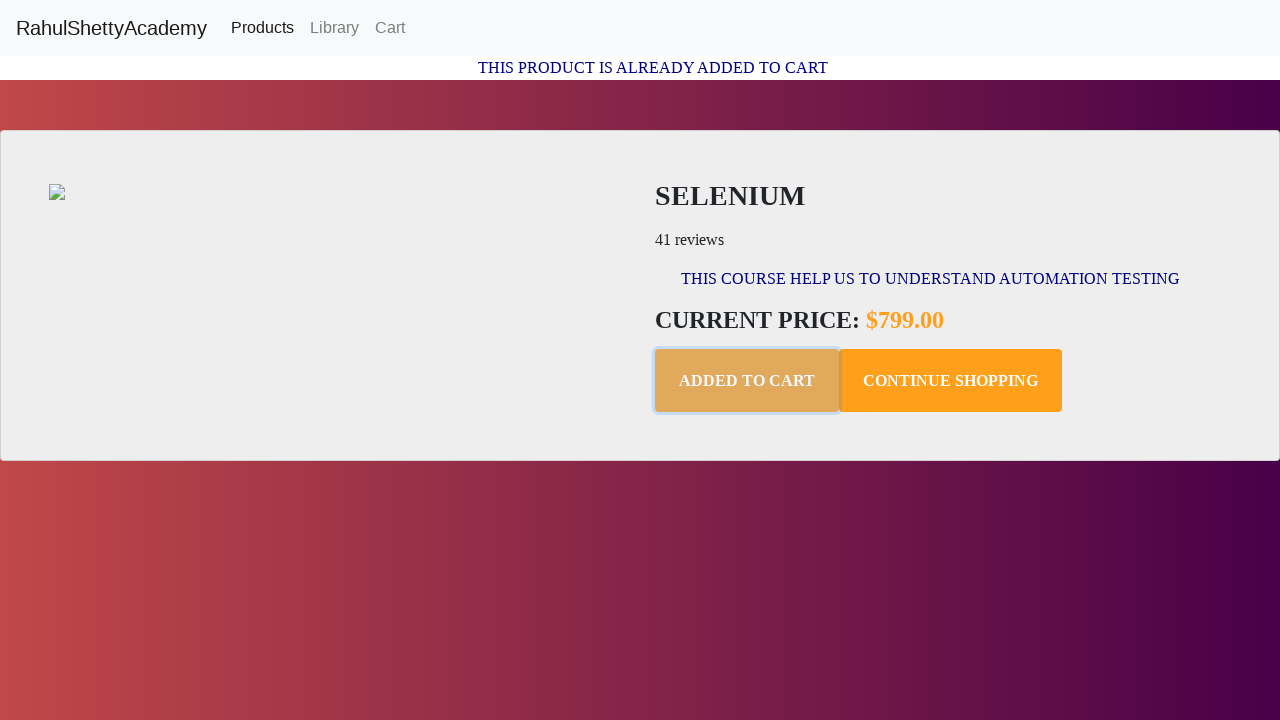

Navigated to cart at (390, 28) on text=Cart
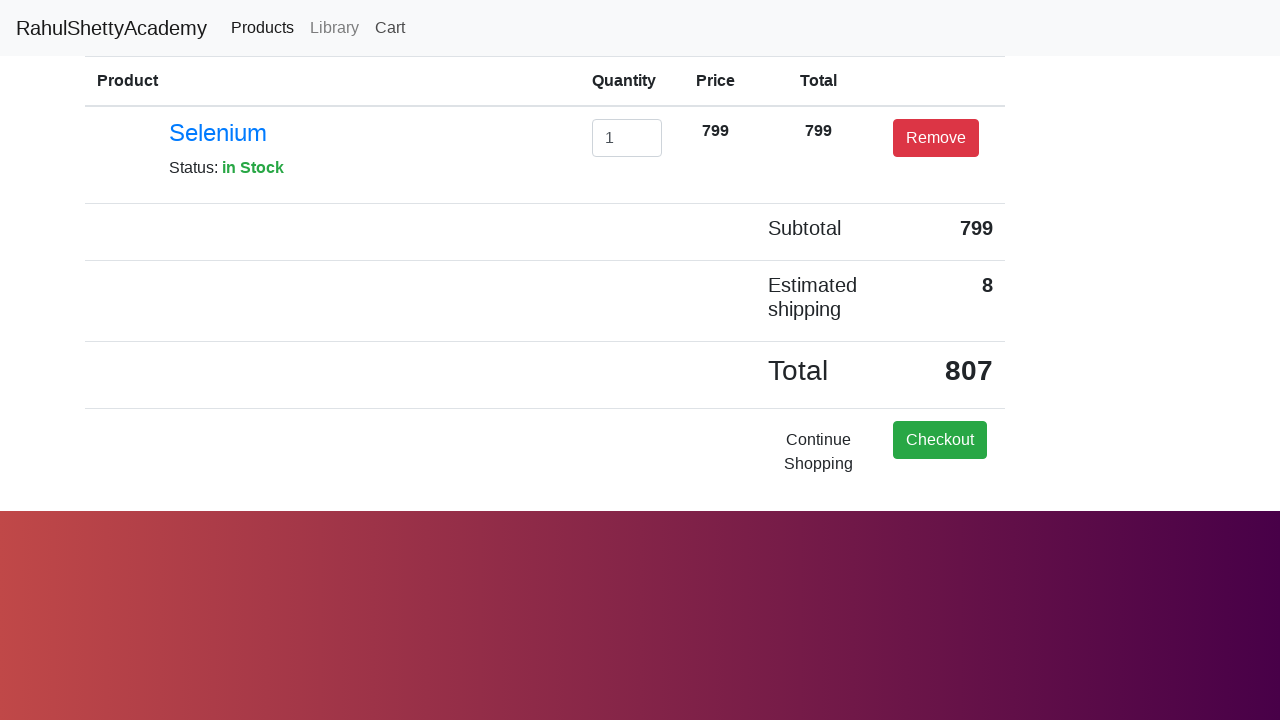

Cleared quantity field on #exampleInputEmail1
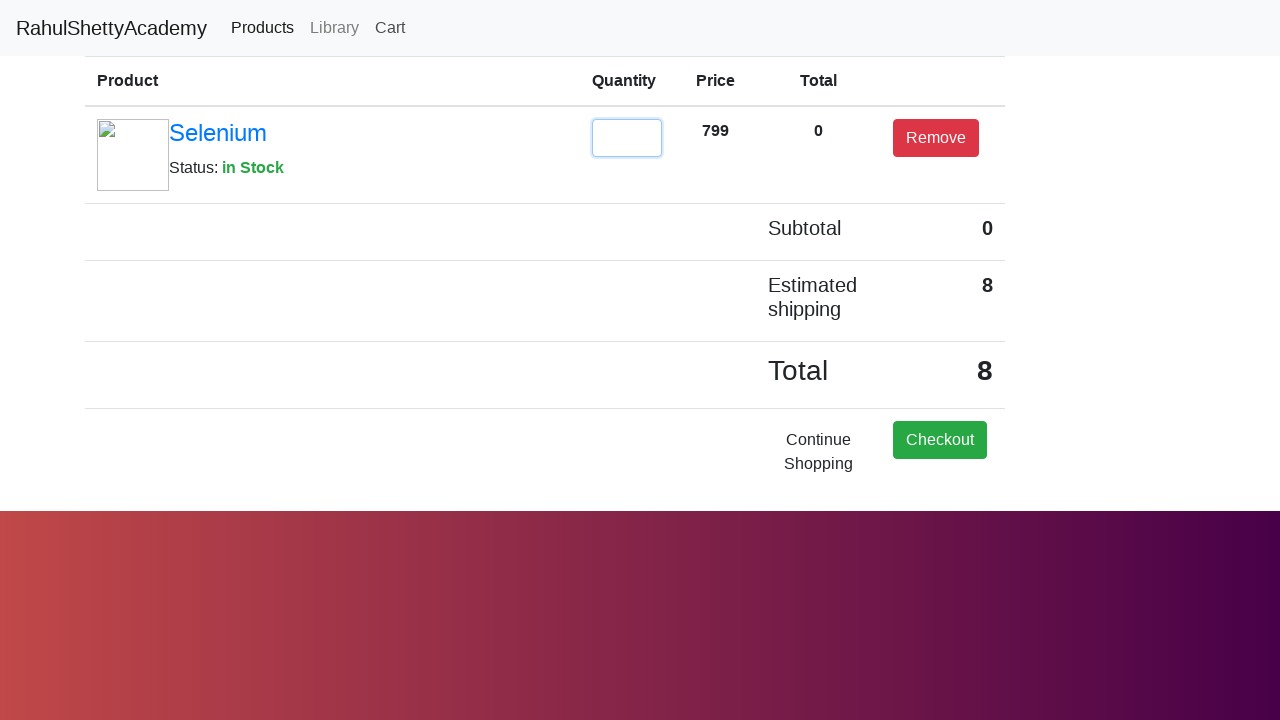

Modified cart quantity to 2 on #exampleInputEmail1
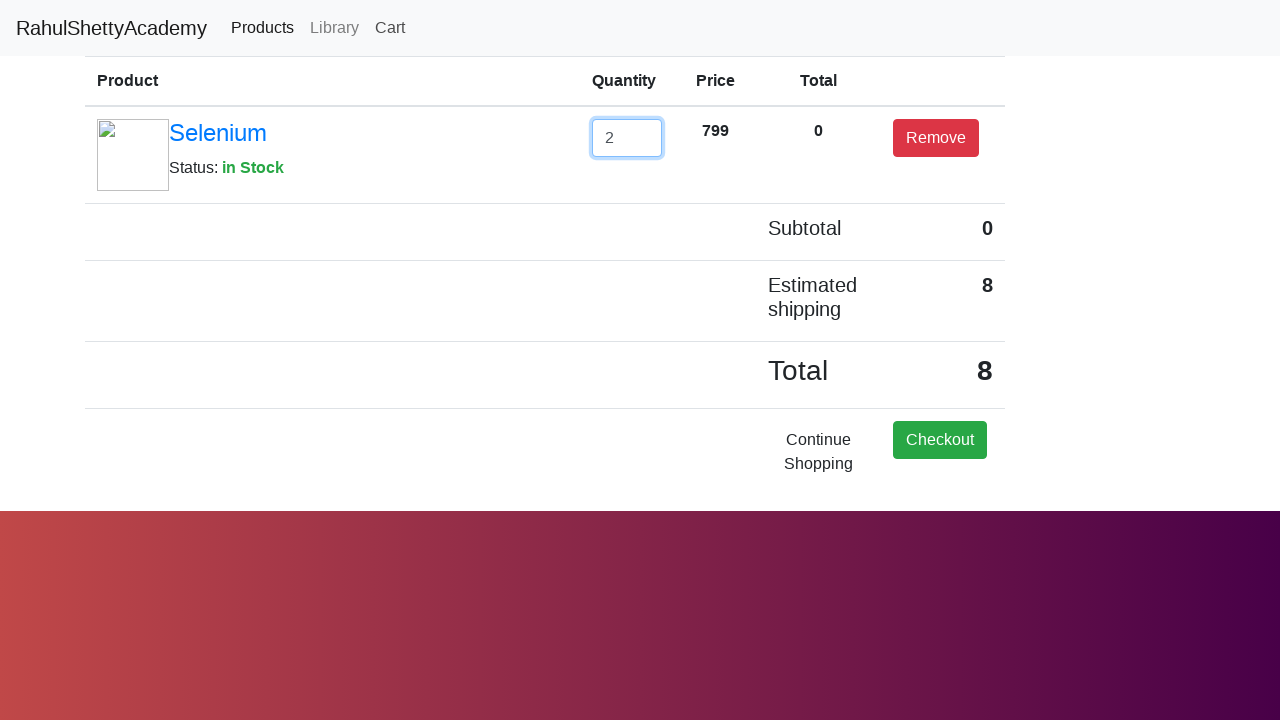

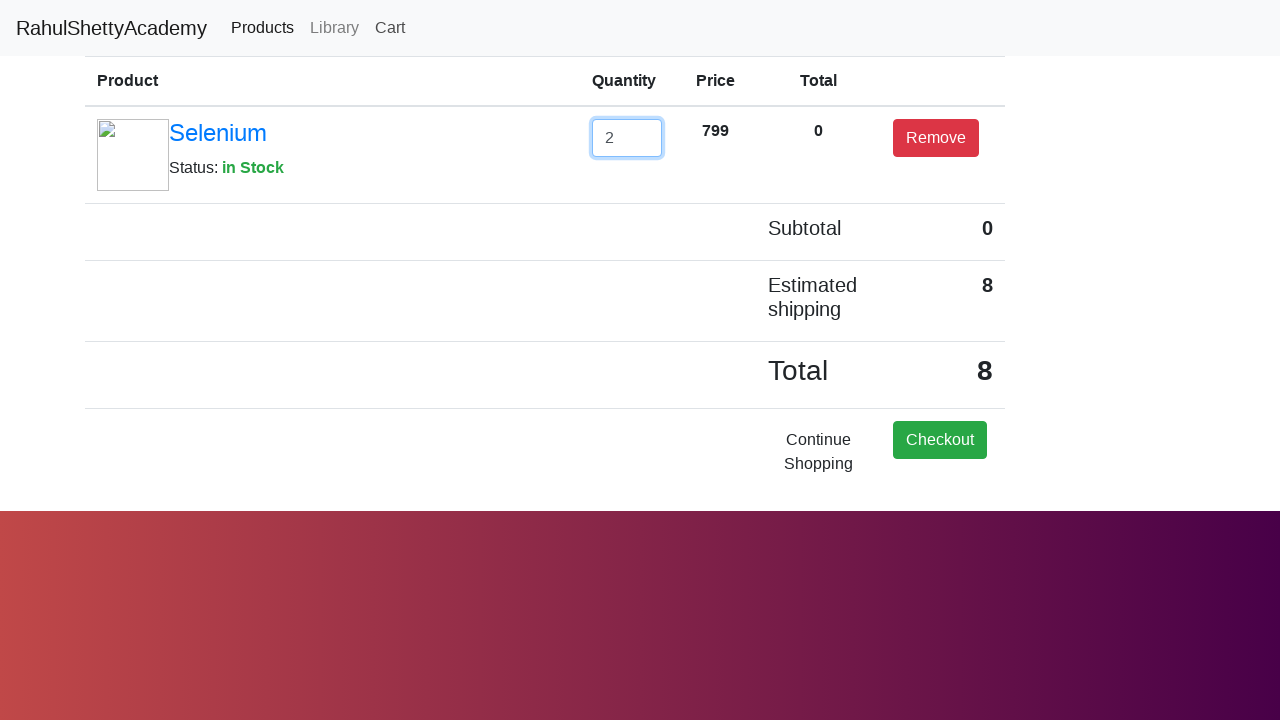